Tests browser navigation commands by navigating between two URLs and using back, forward, and refresh functions

Starting URL: https://demo.nopcommerce.com/

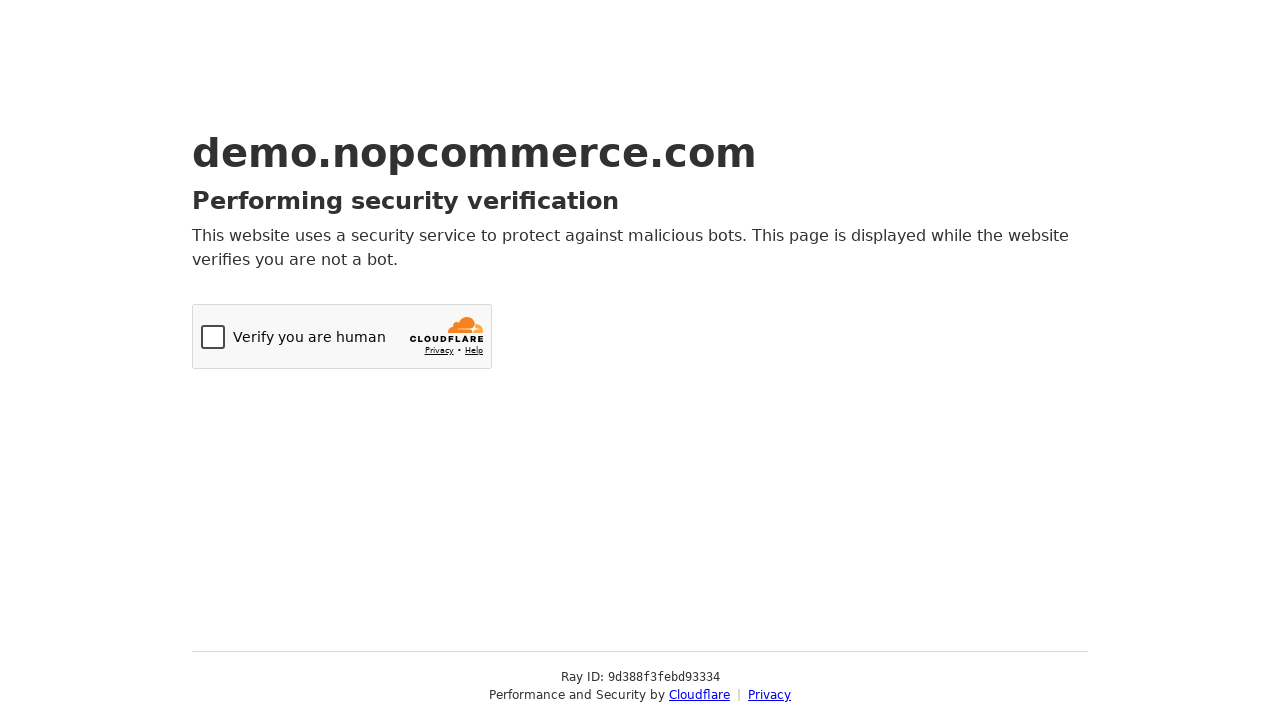

Navigated to OrangeHRM login page
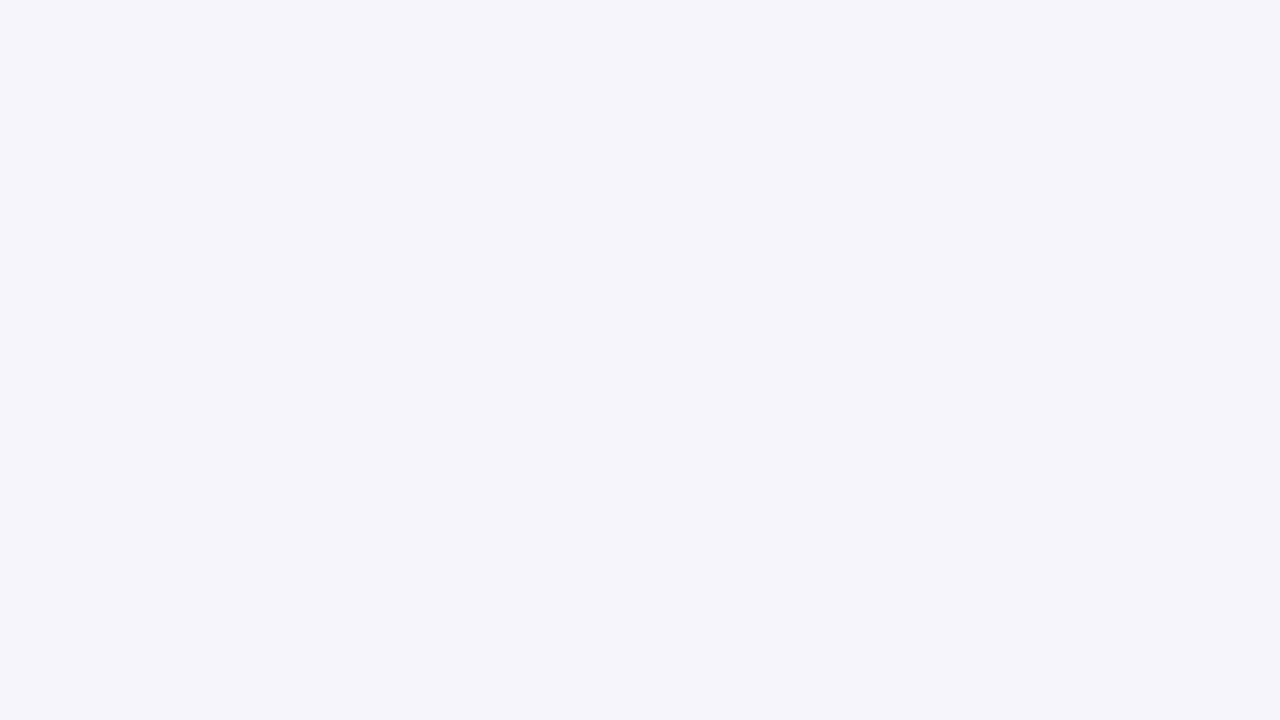

Navigated back to nopcommerce home page
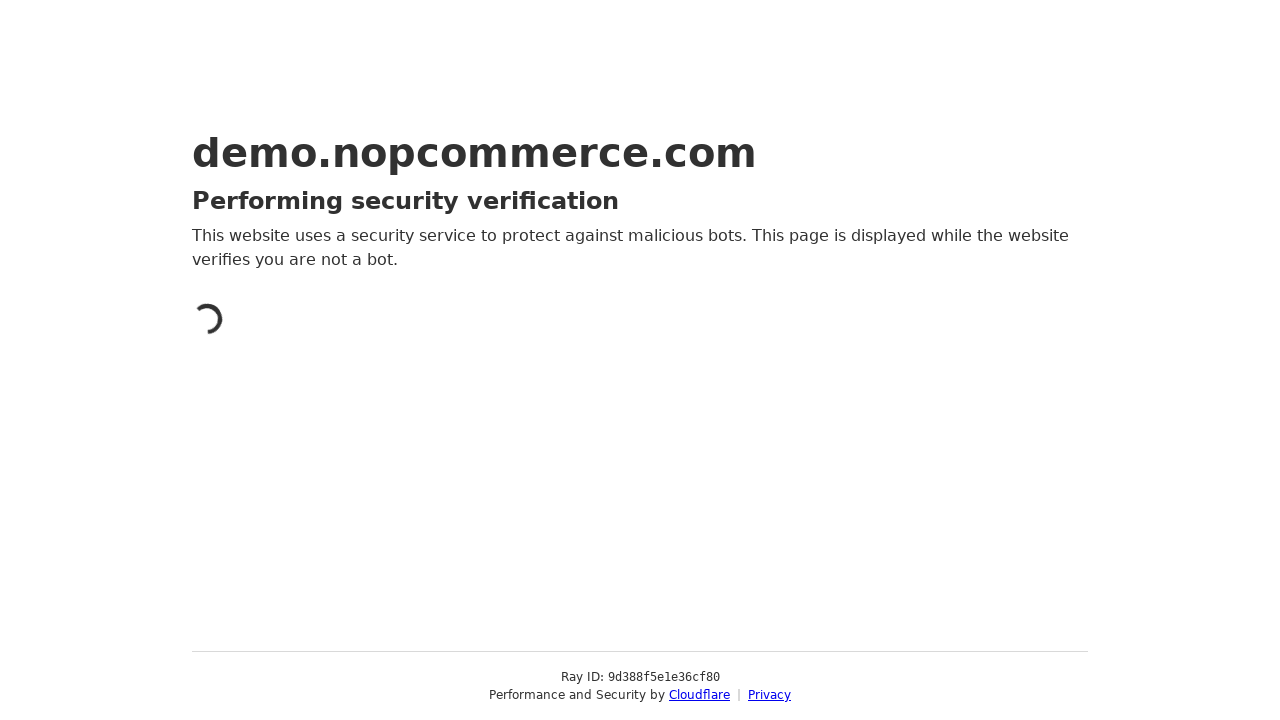

Navigated forward to OrangeHRM login page
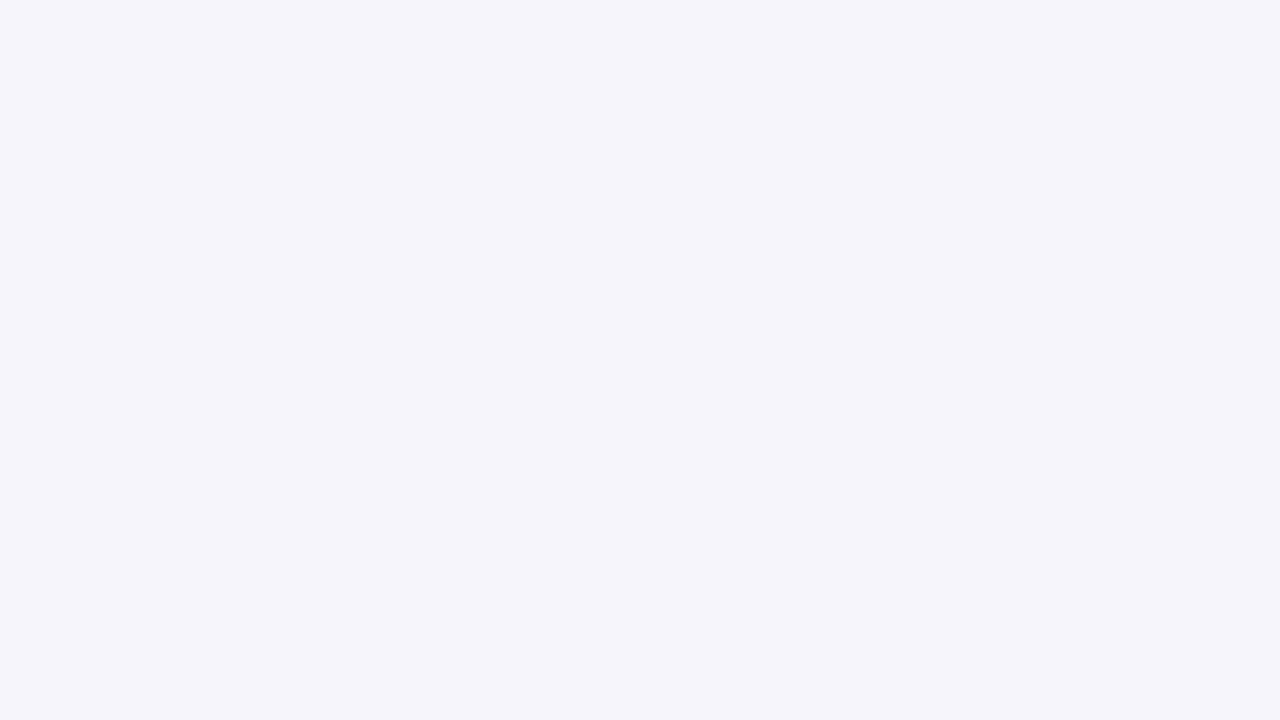

Navigated back to nopcommerce home page again
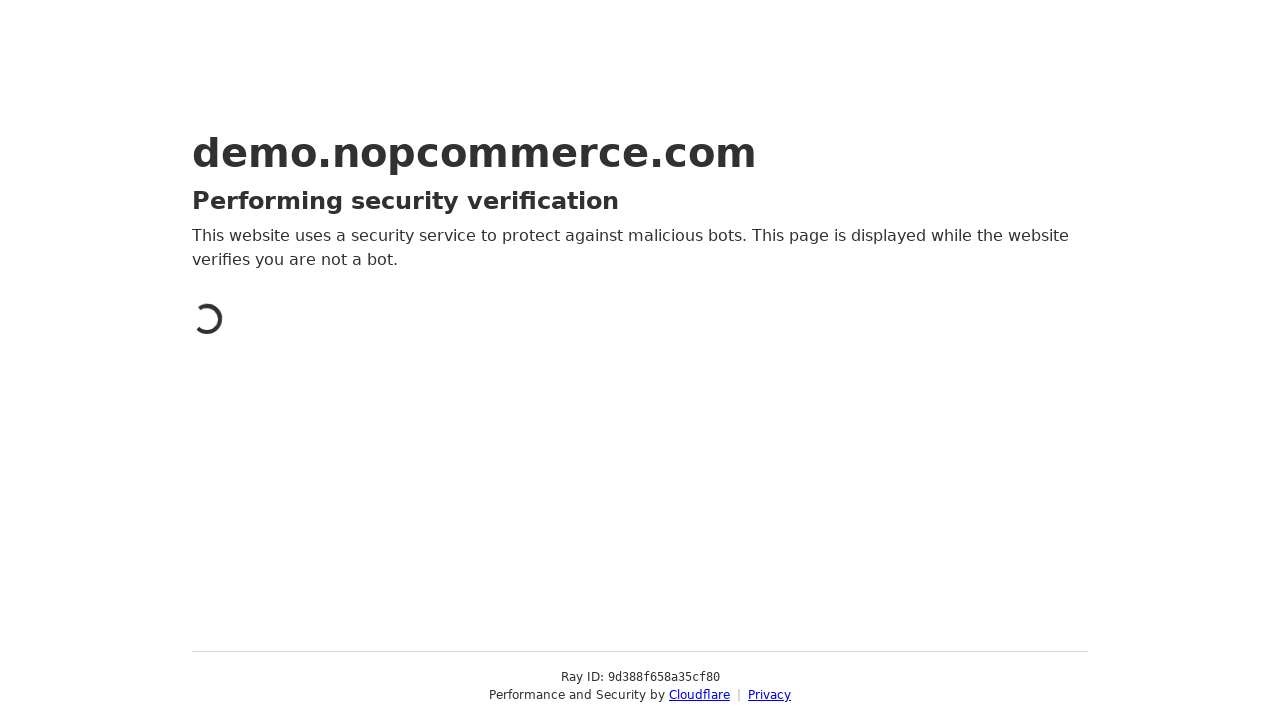

Refreshed the current nopcommerce page
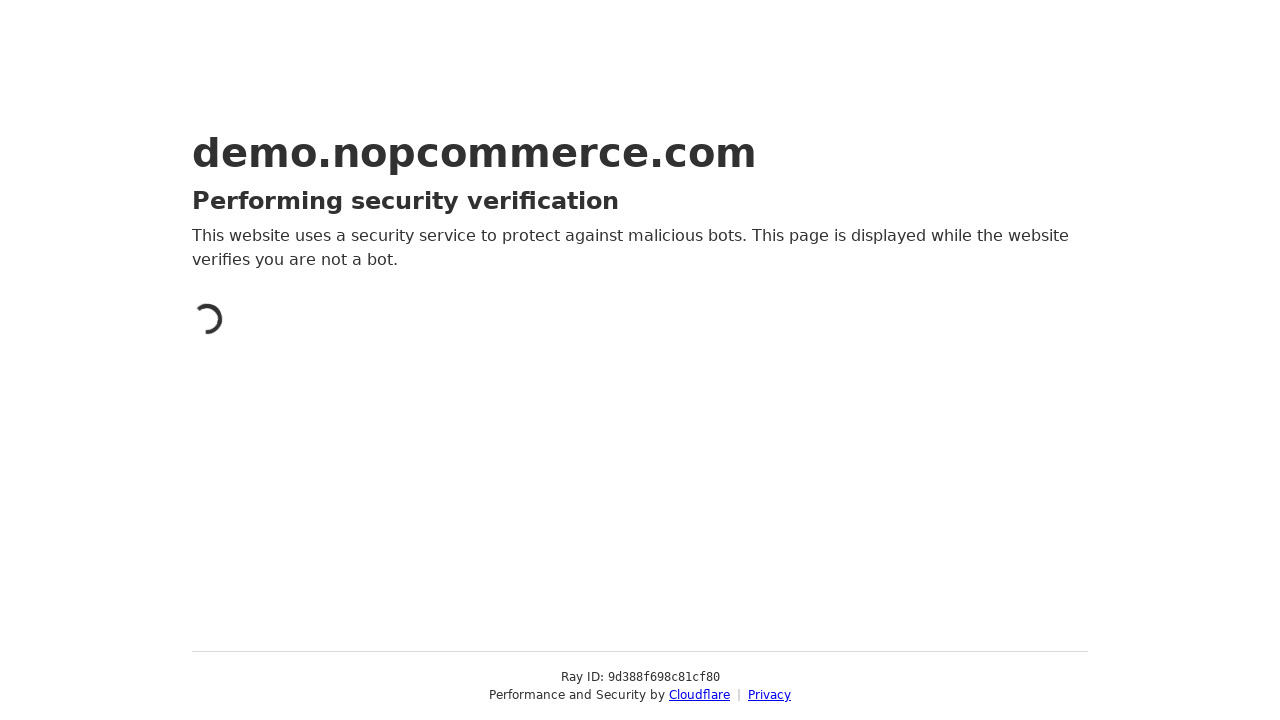

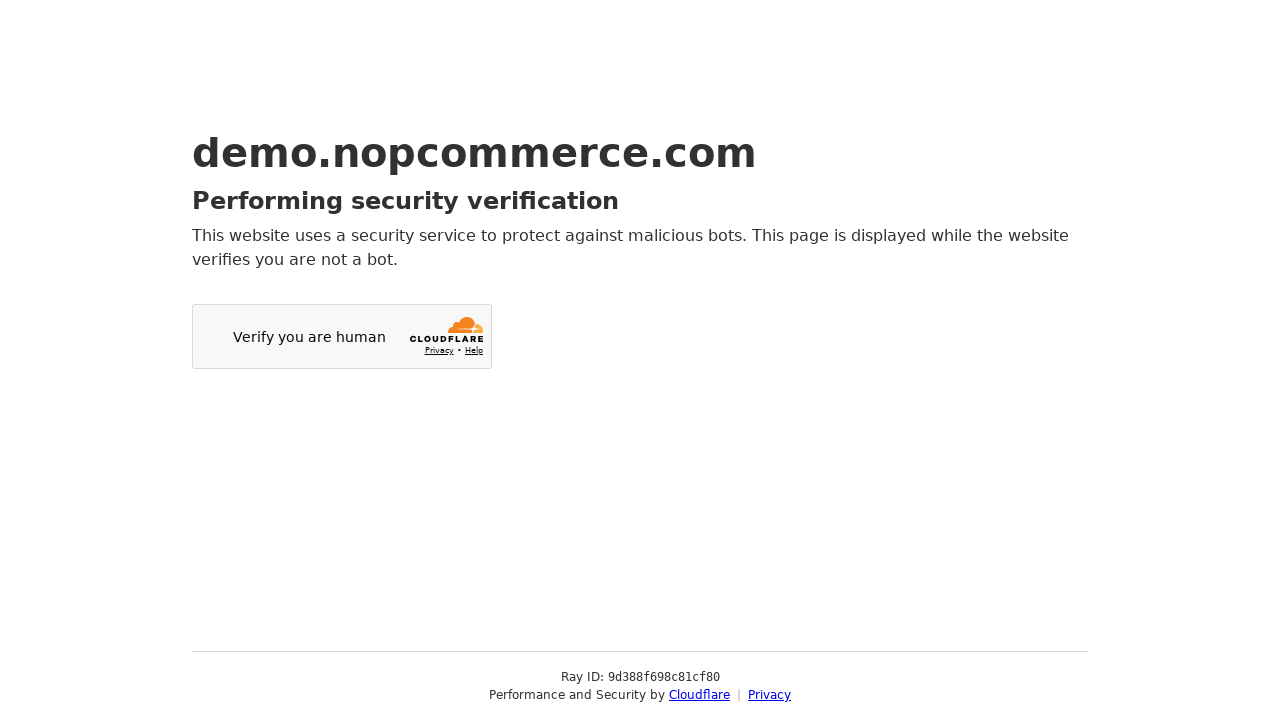